Tests the clear button functionality on an online calculator by pressing the clear button twice in succession

Starting URL: https://www.online-calculator.com/full-screen-calculator/

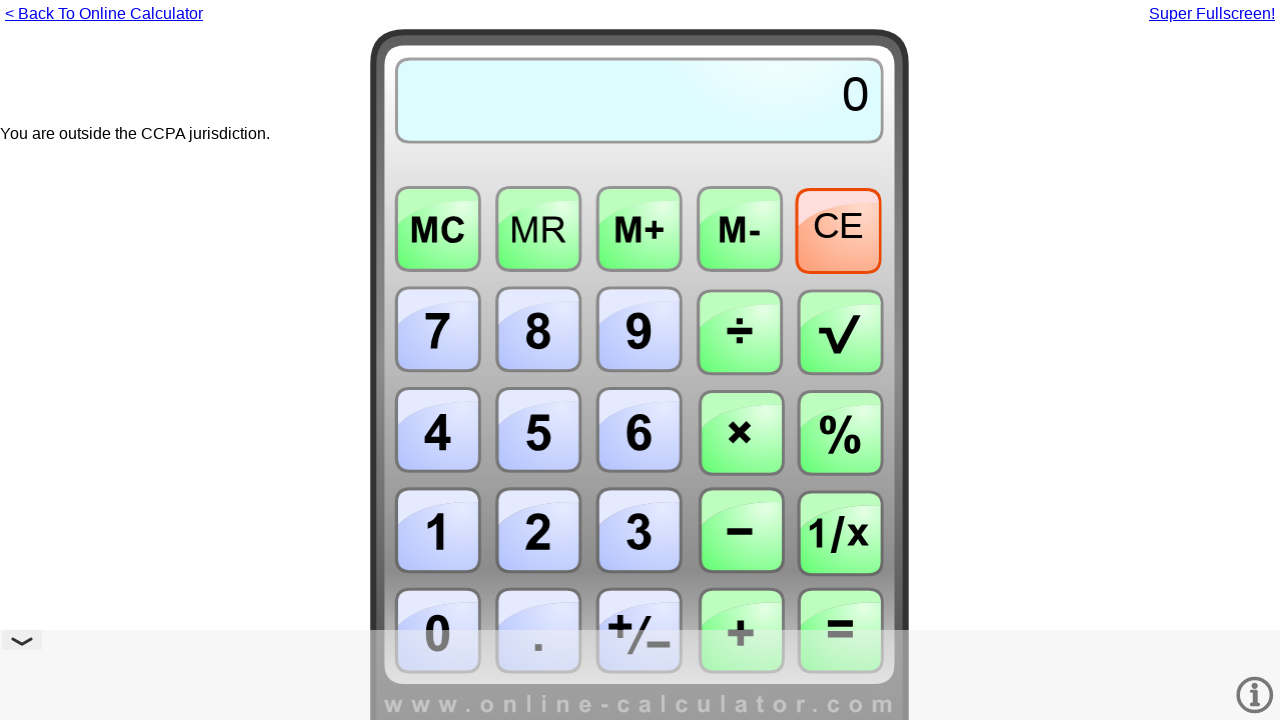

Navigated to online calculator at https://www.online-calculator.com/full-screen-calculator/
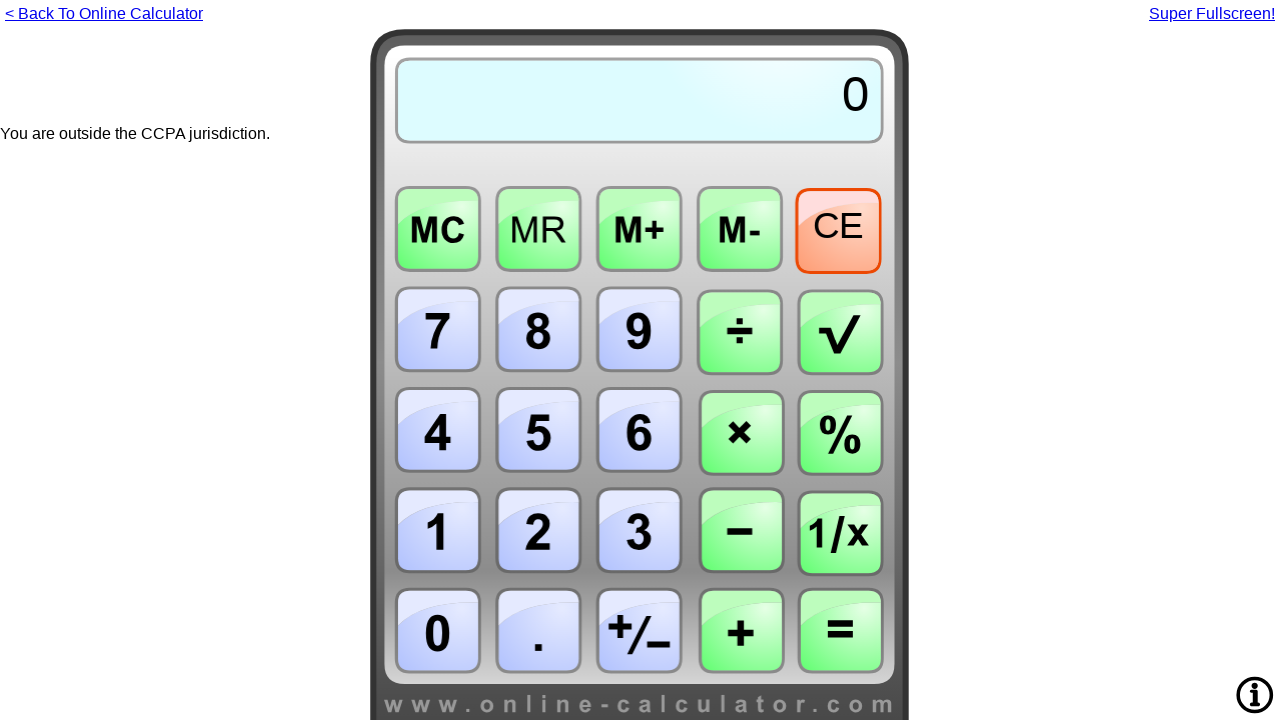

Pressed 'c' key for first clear button click
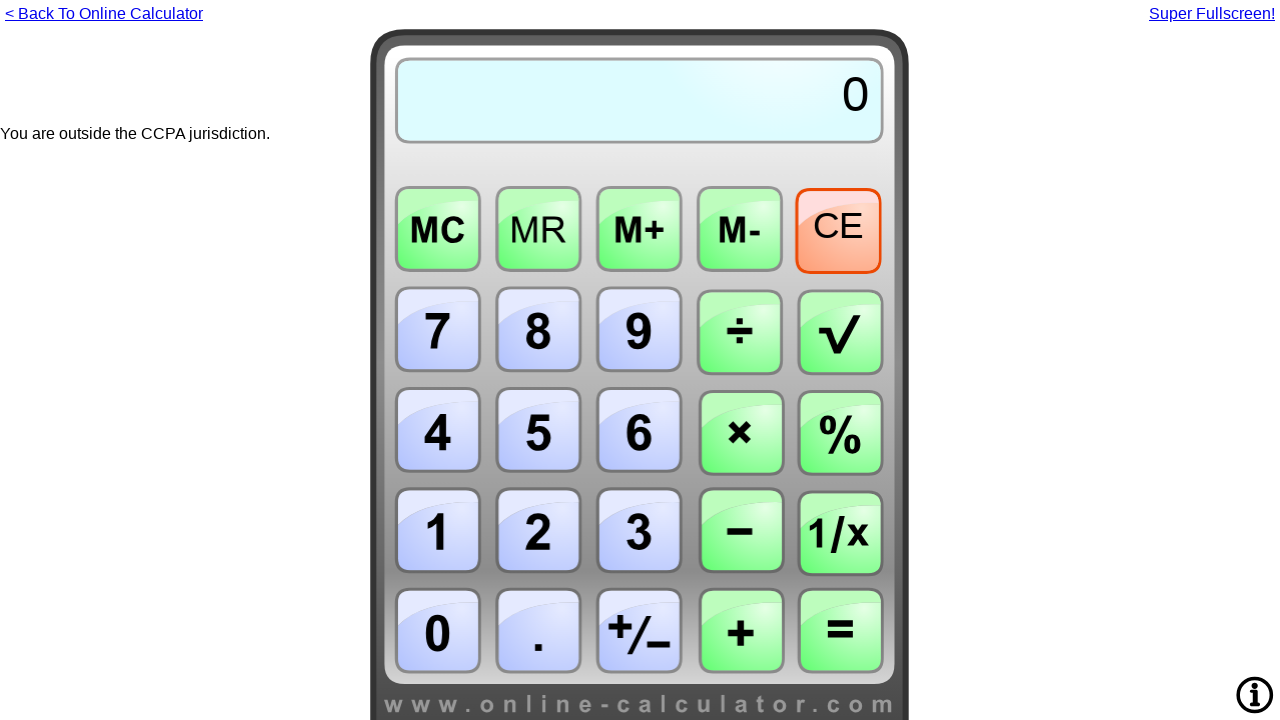

Pressed 'c' key for second clear button click
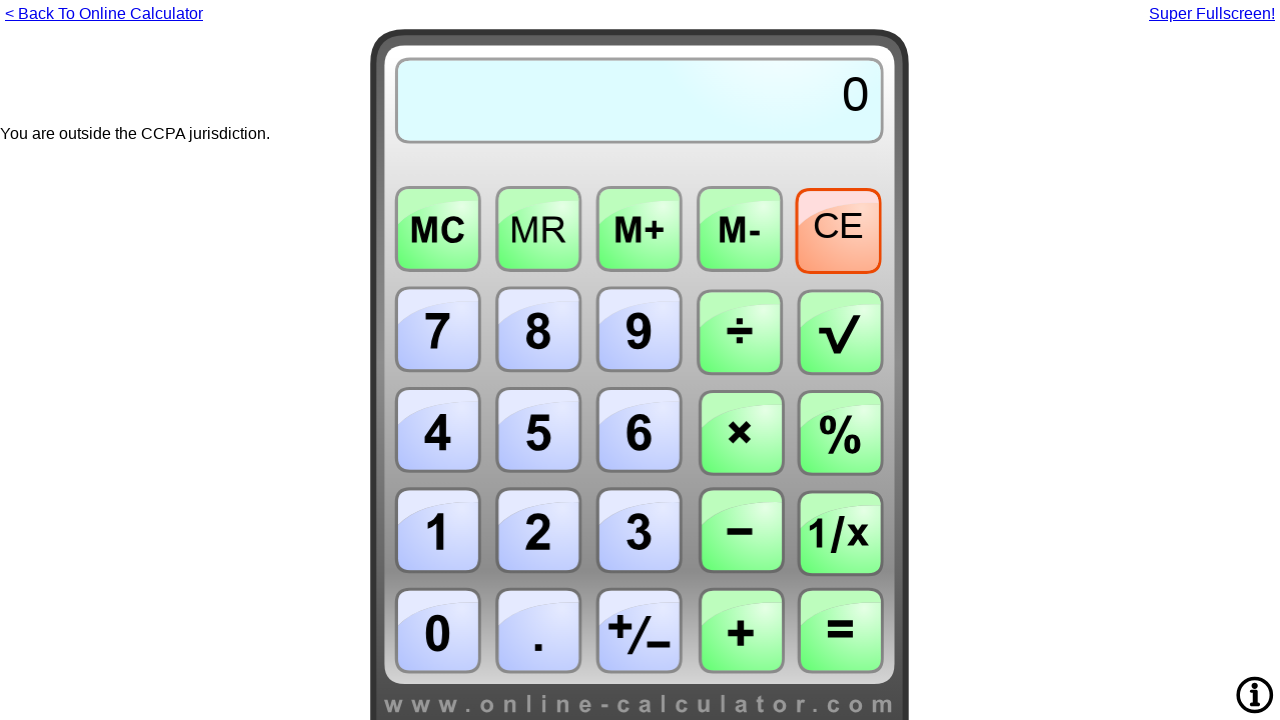

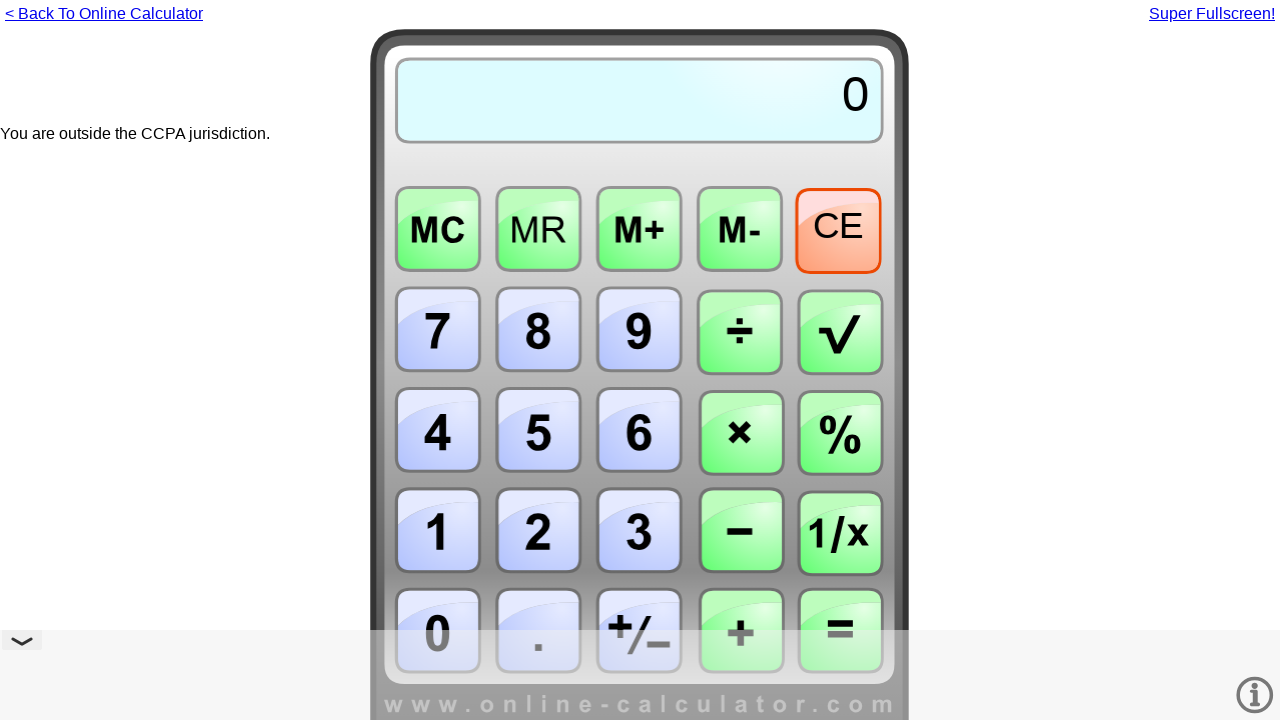